Tests dynamic controls with explicit waits by removing a checkbox, verifying it's gone, adding it back, and verifying it's back

Starting URL: https://the-internet.herokuapp.com/dynamic_controls

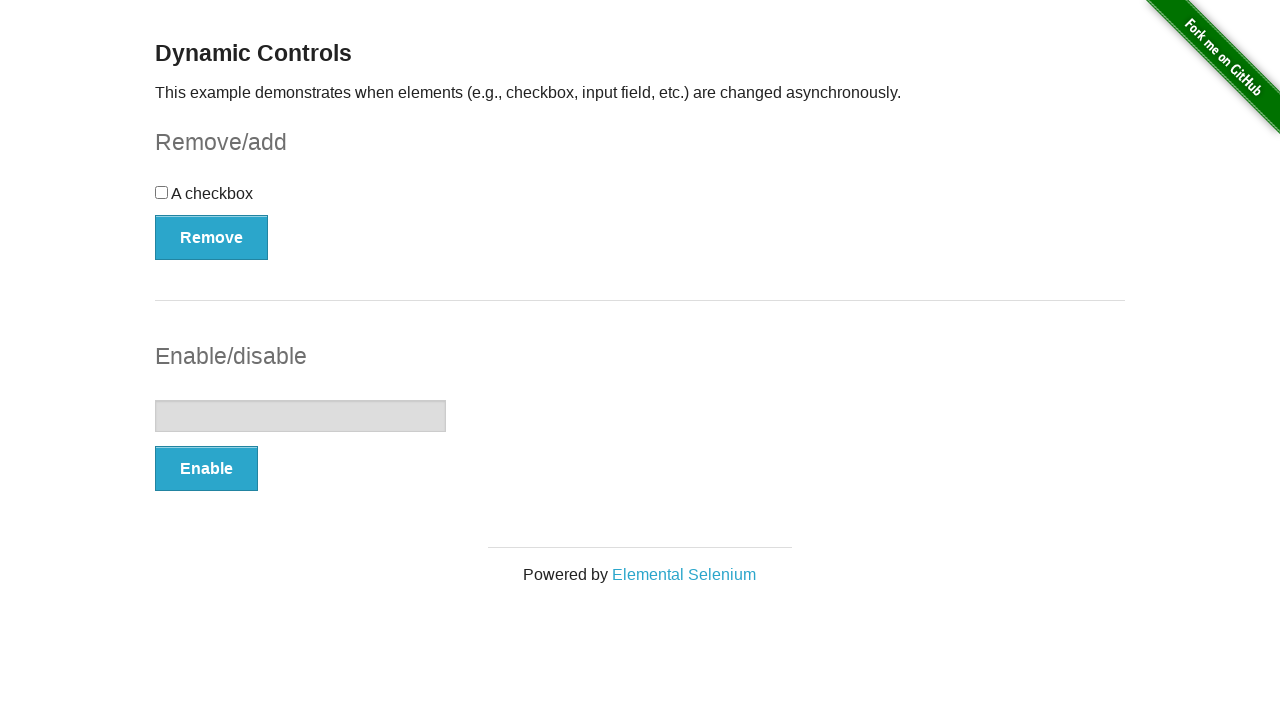

Clicked Remove button to remove the checkbox at (212, 237) on button:has-text('Remove')
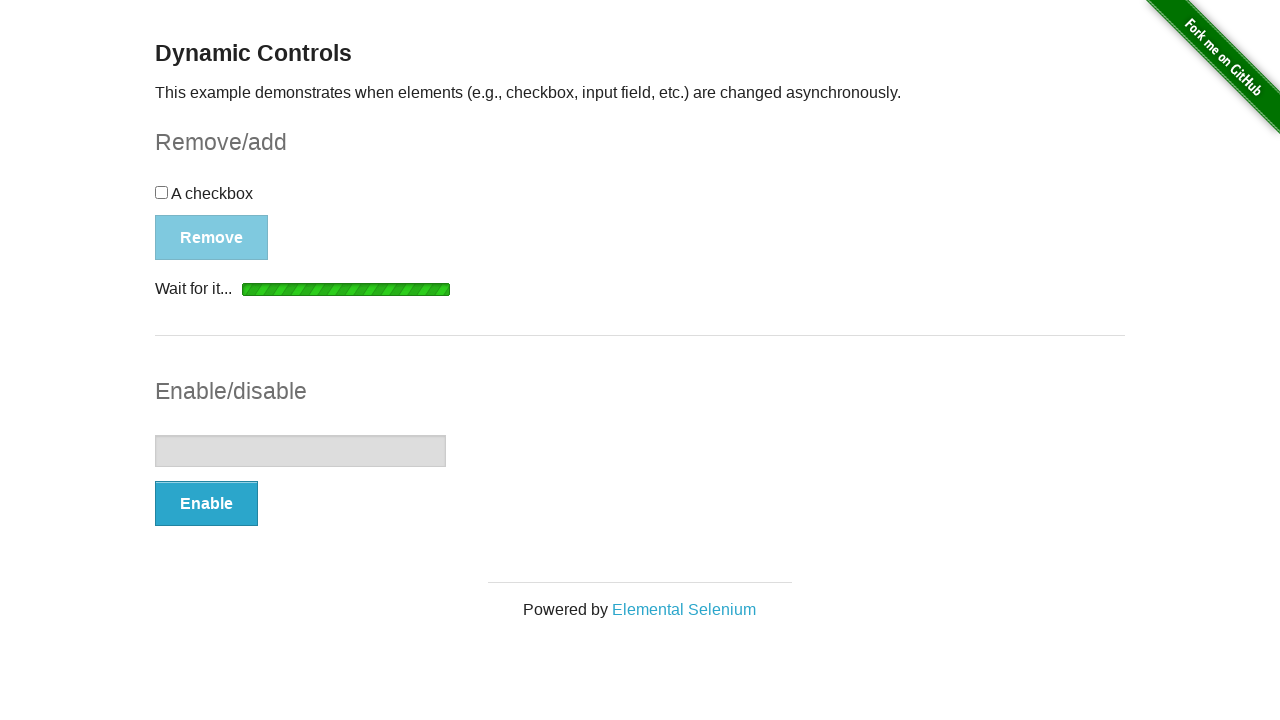

Verified checkbox was removed - 'It's gone!' message appeared
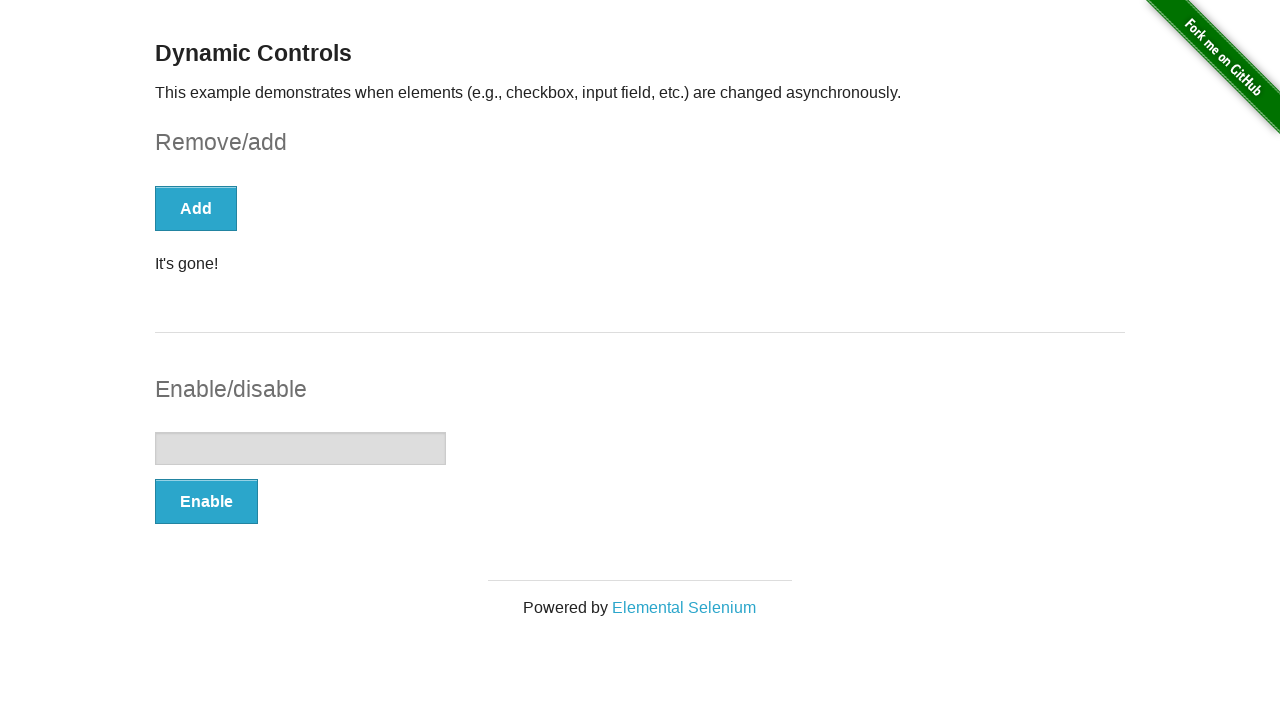

Clicked Add button to restore the checkbox at (196, 208) on button:has-text('Add')
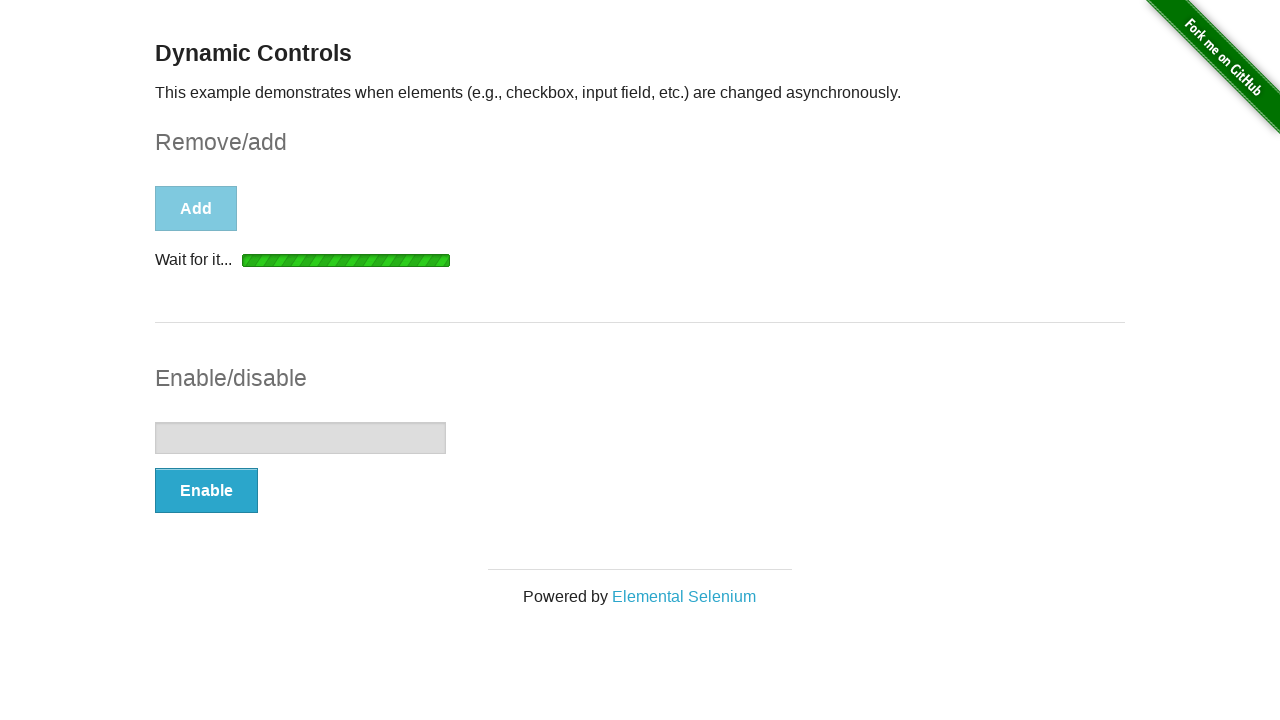

Verified checkbox was restored - 'It's back!' message appeared
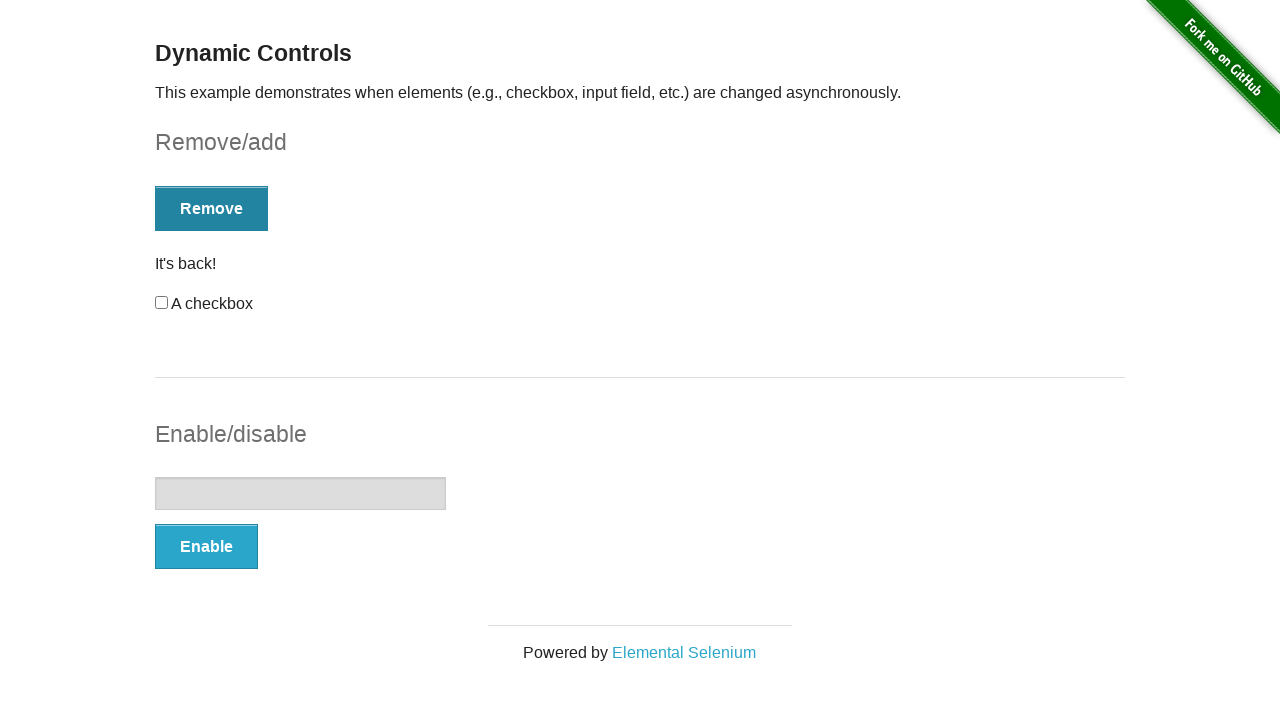

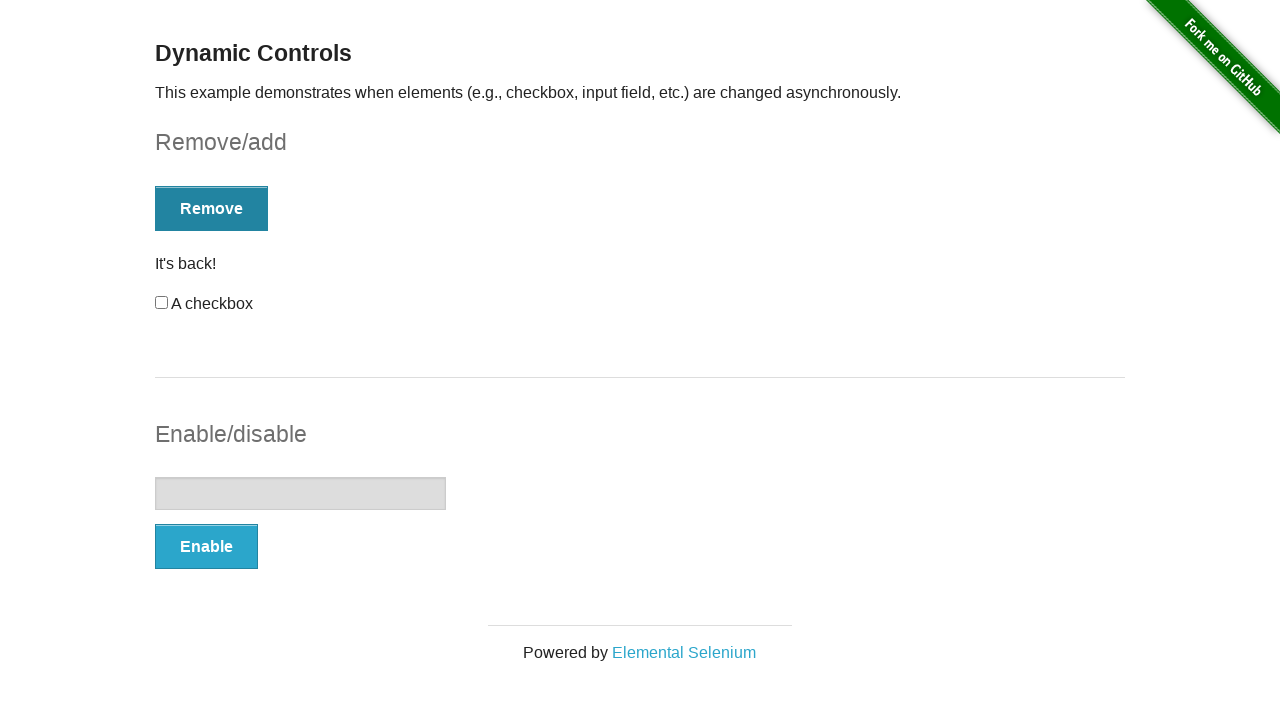